Navigates to the Time and Date world clock page and verifies that the world clock table with rows and columns is present and accessible.

Starting URL: https://www.timeanddate.com/worldclock/

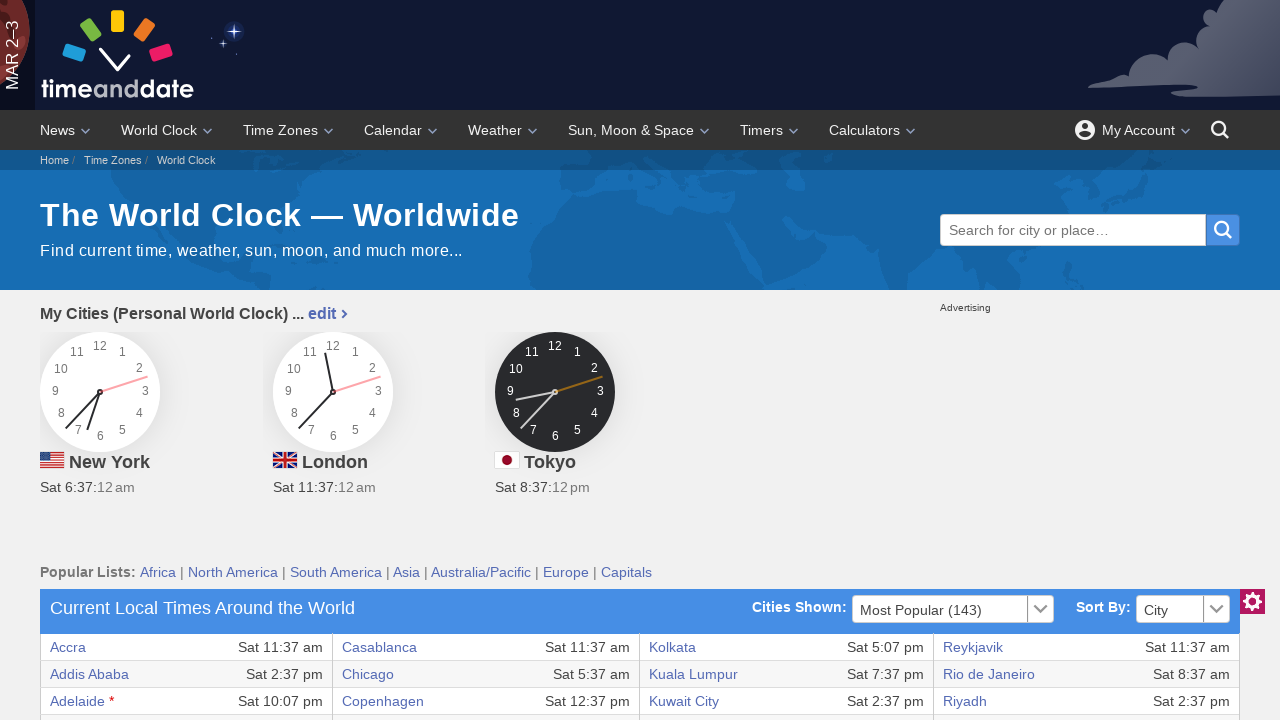

Waited for world clock table to be visible
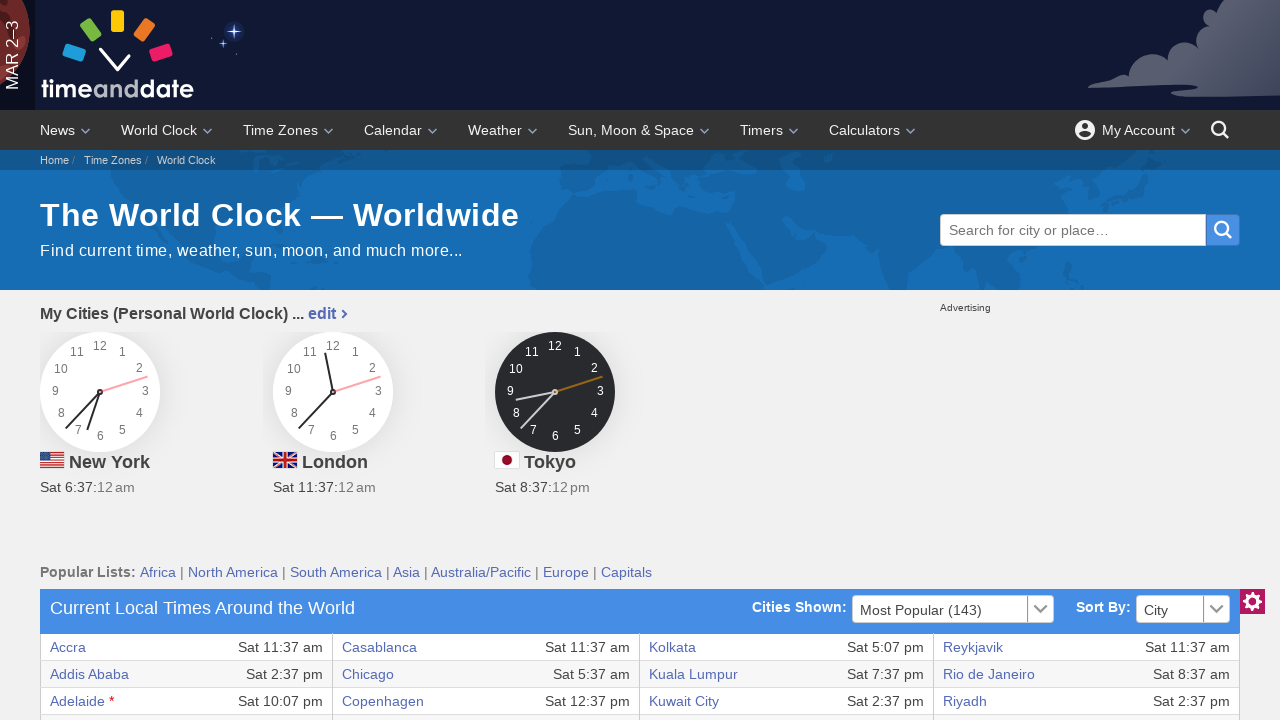

Verified world clock table contains rows with data
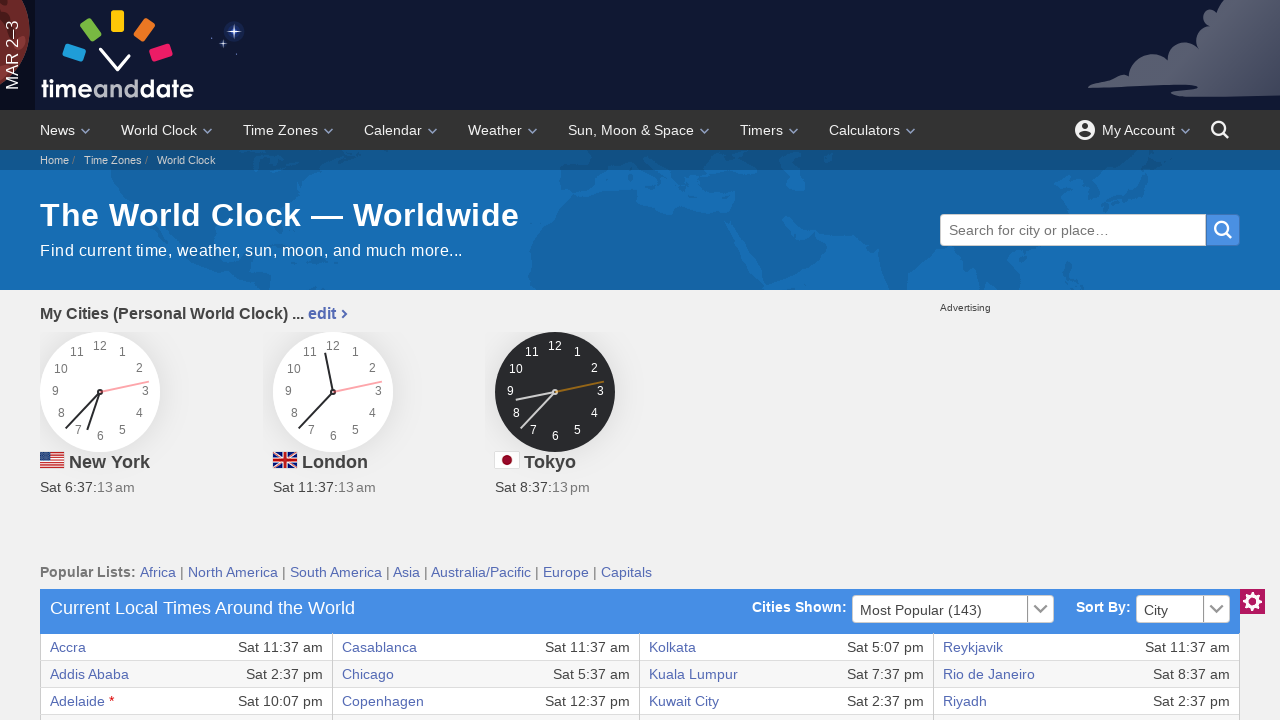

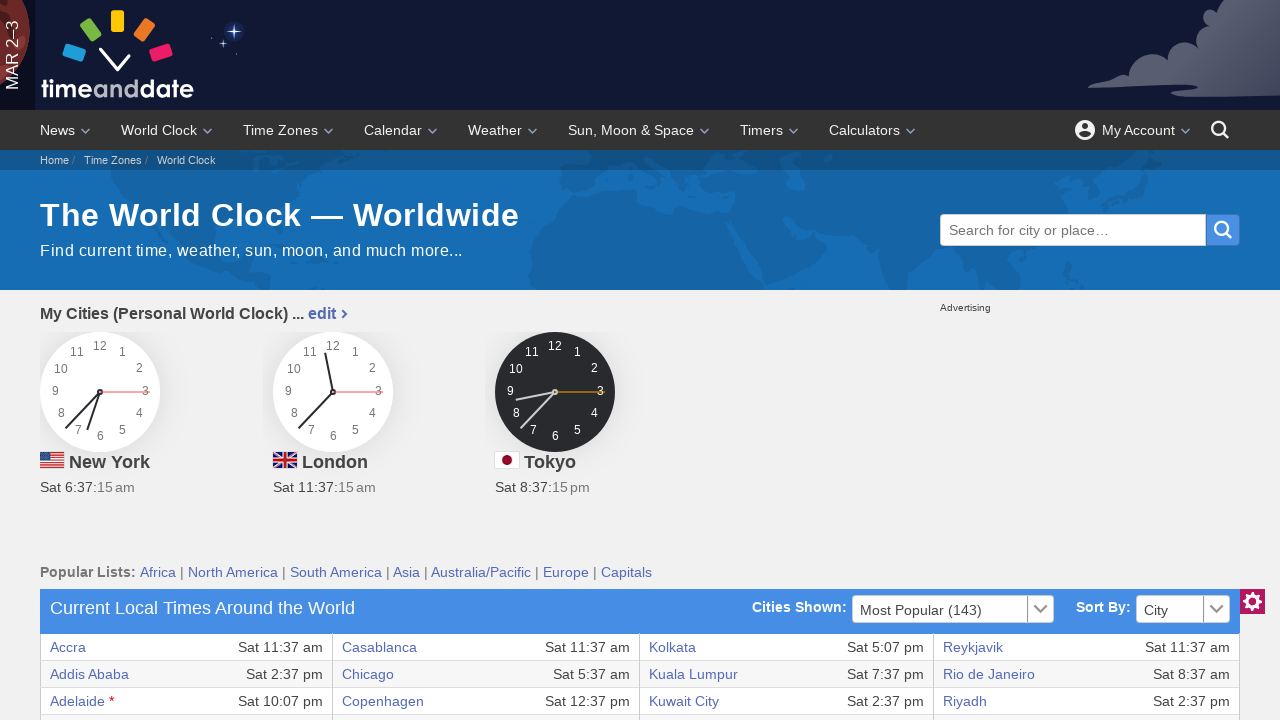